Tests iframe handling by switching between multiple frames and reading content from each frame

Starting URL: https://demoqa.com/frames

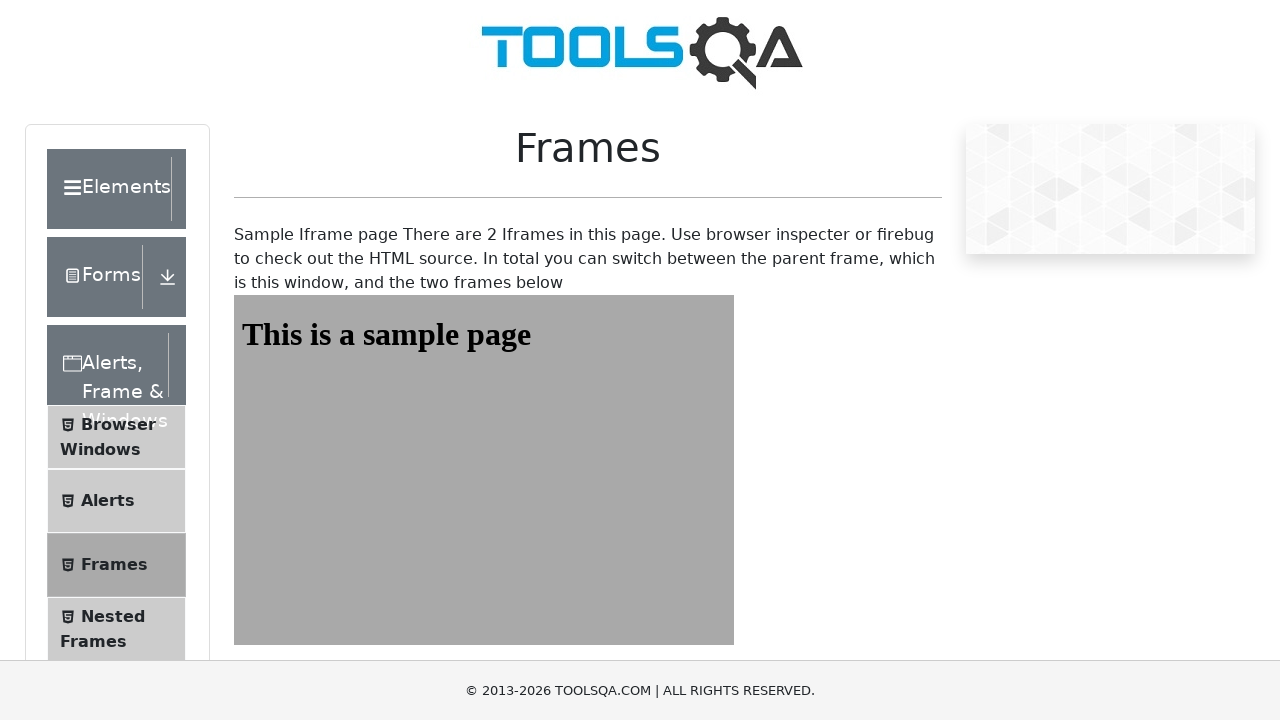

Scrolled down 600 pixels to make frames visible
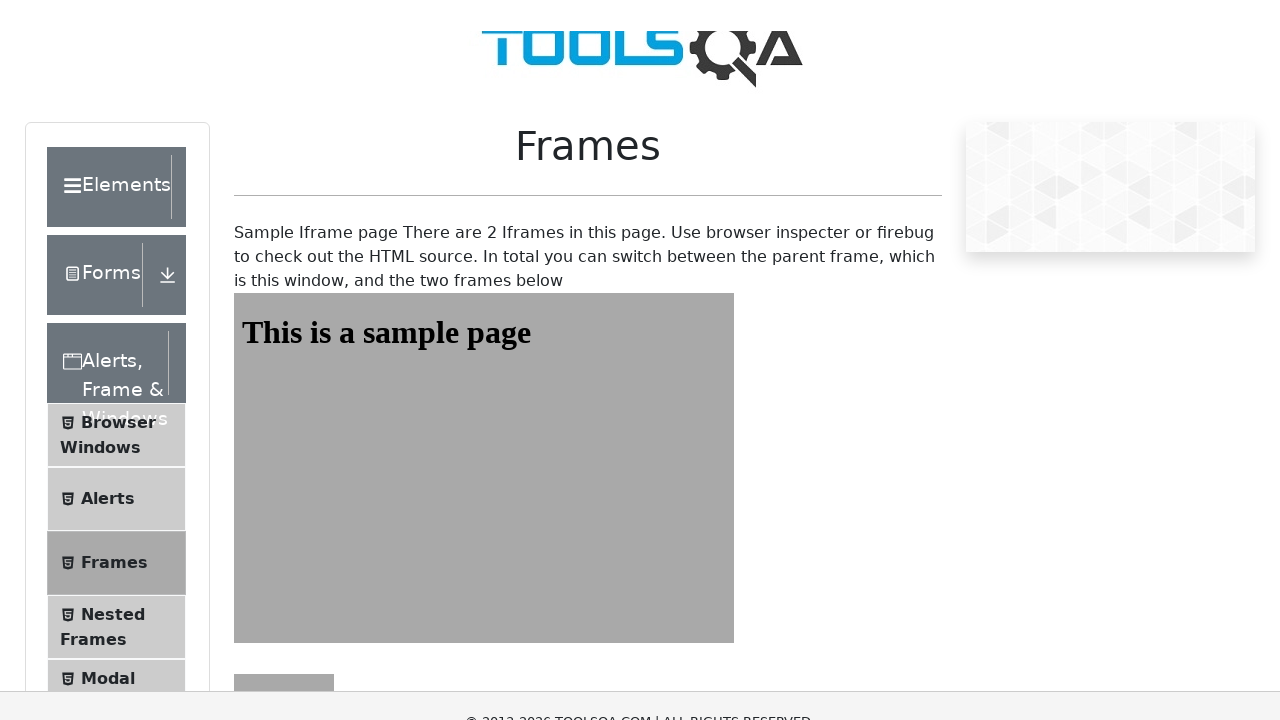

Switched to first frame (frame1)
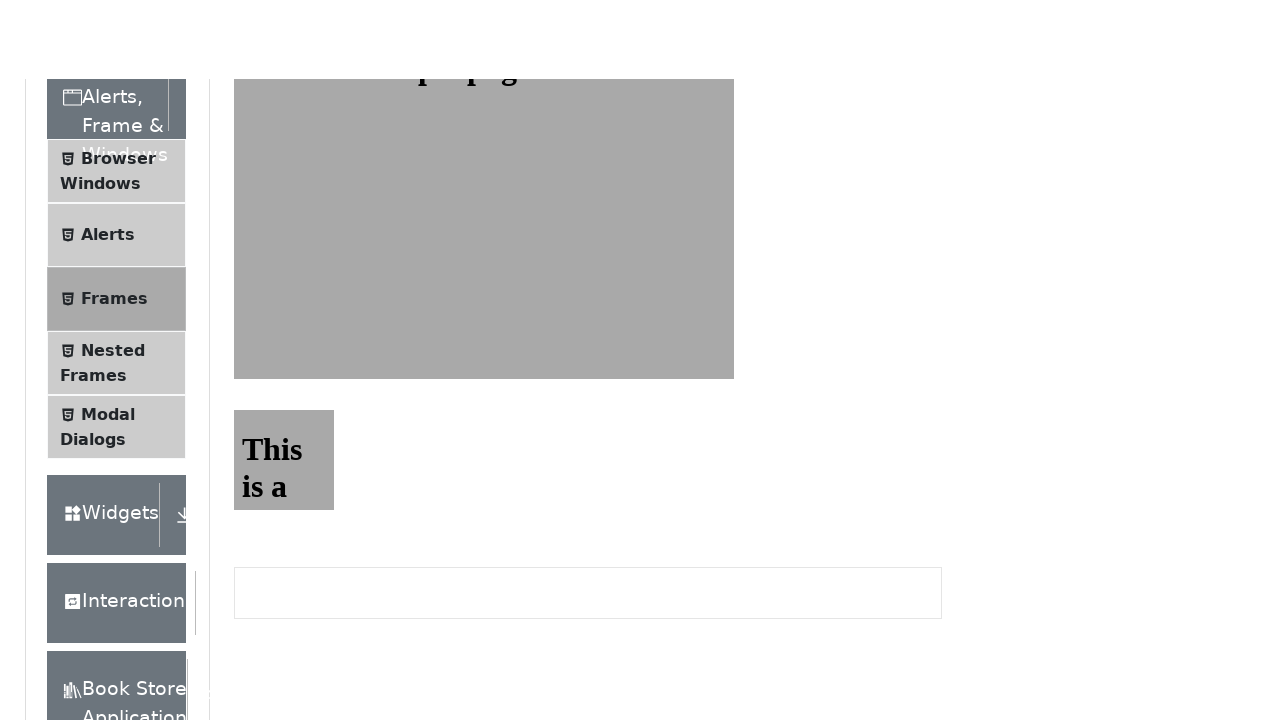

Retrieved text from first frame heading: 'This is a sample page'
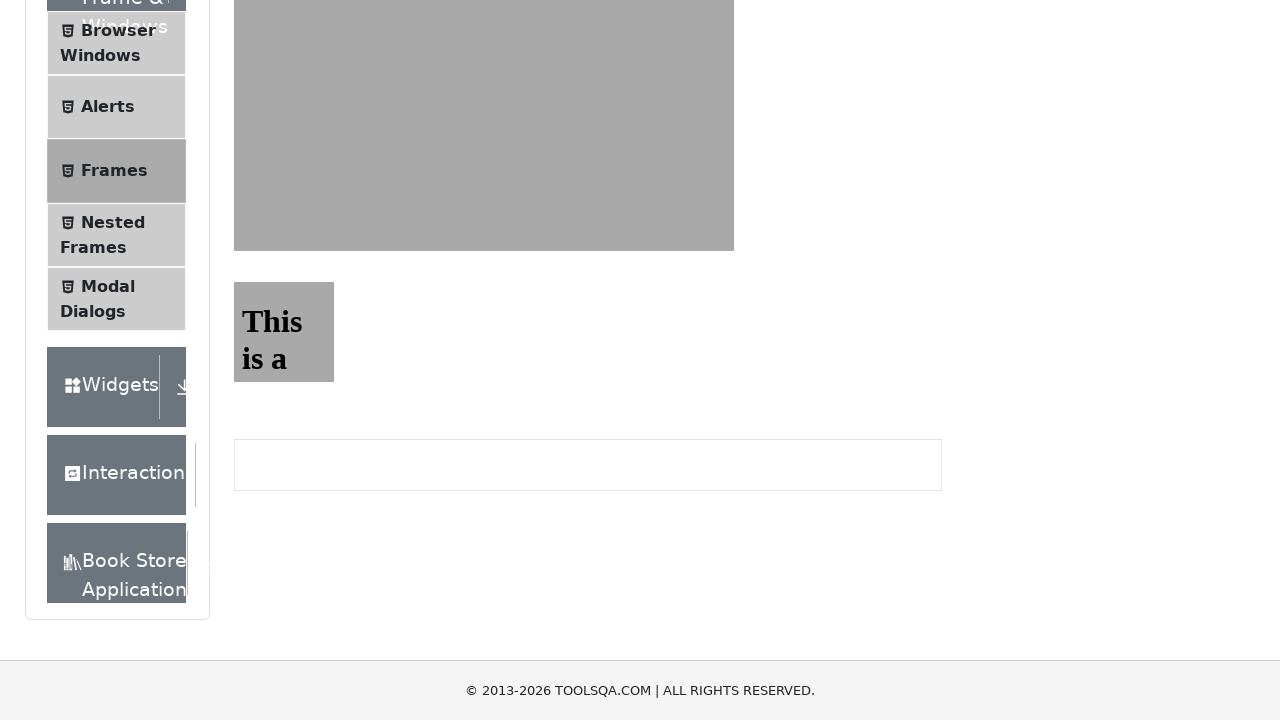

Switched to second frame (frame2)
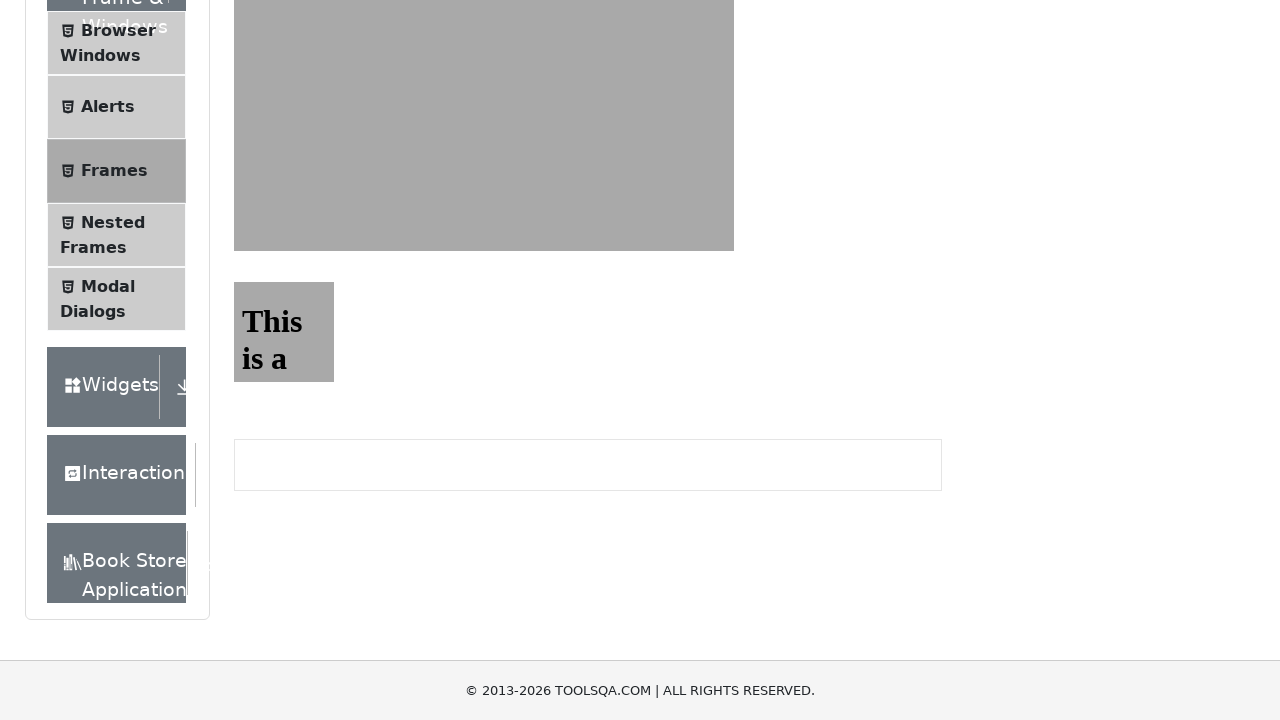

Retrieved text from second frame heading: 'This is a sample page'
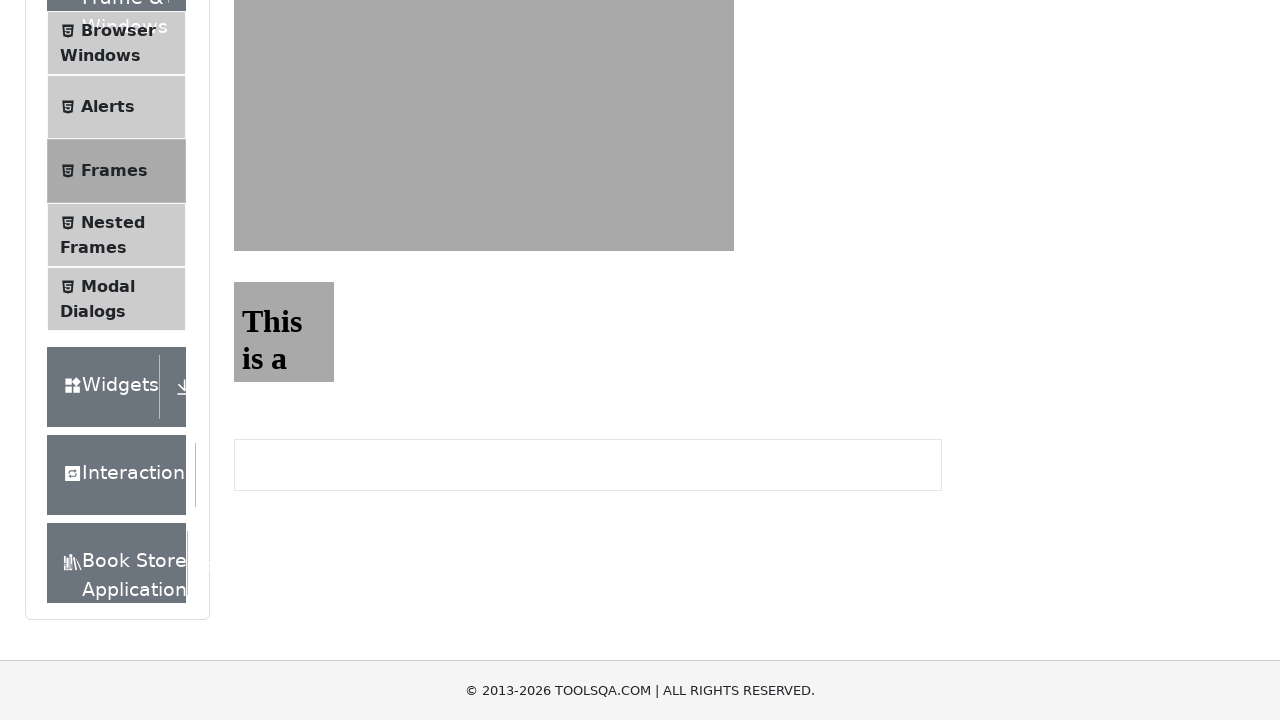

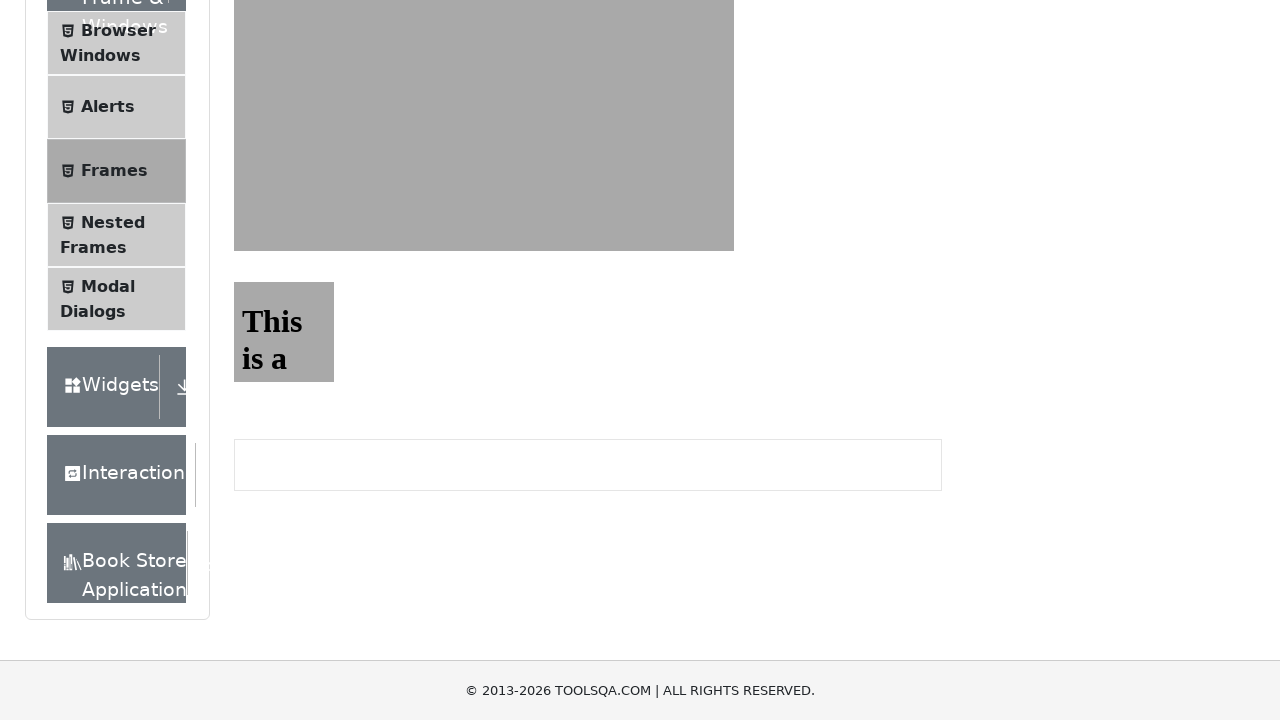